Tests the account registration form by filling in all required fields including name, email, phone, password, and agreeing to privacy policy before submitting

Starting URL: https://naveenautomationlabs.com/opencart/index.php?route=account/register

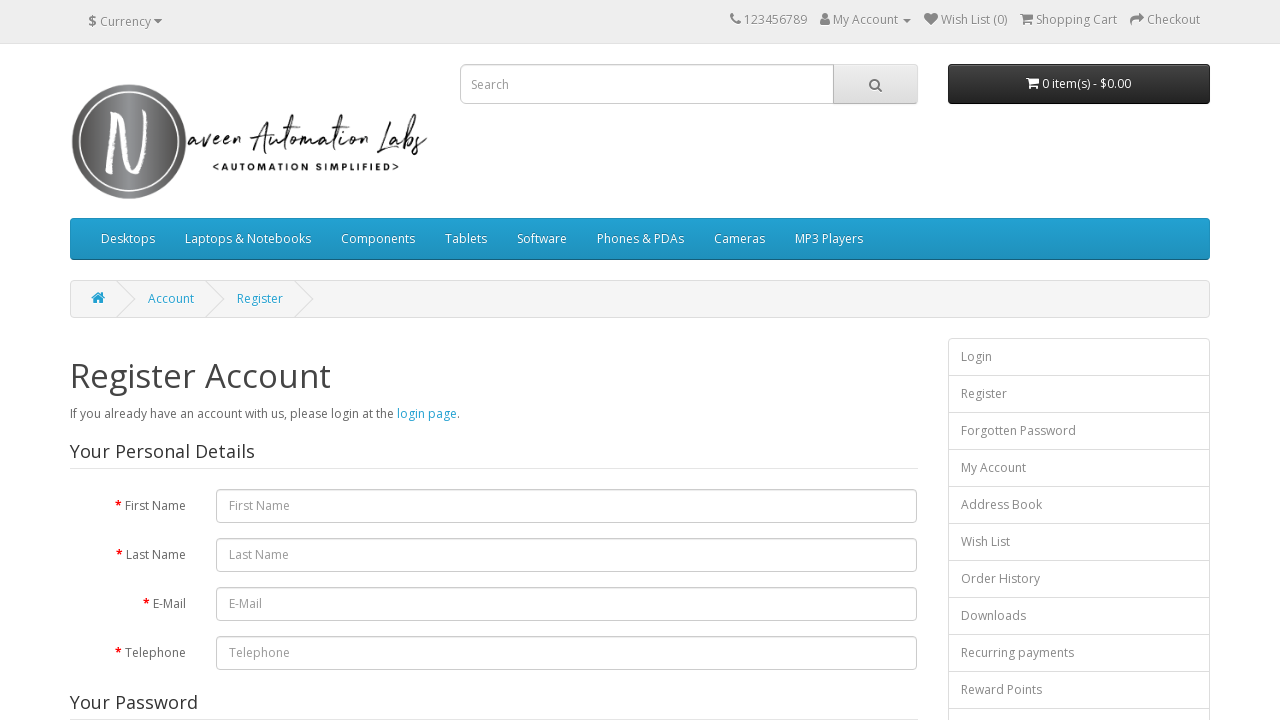

Filled in first name field with 'Prisha' on #input-firstname
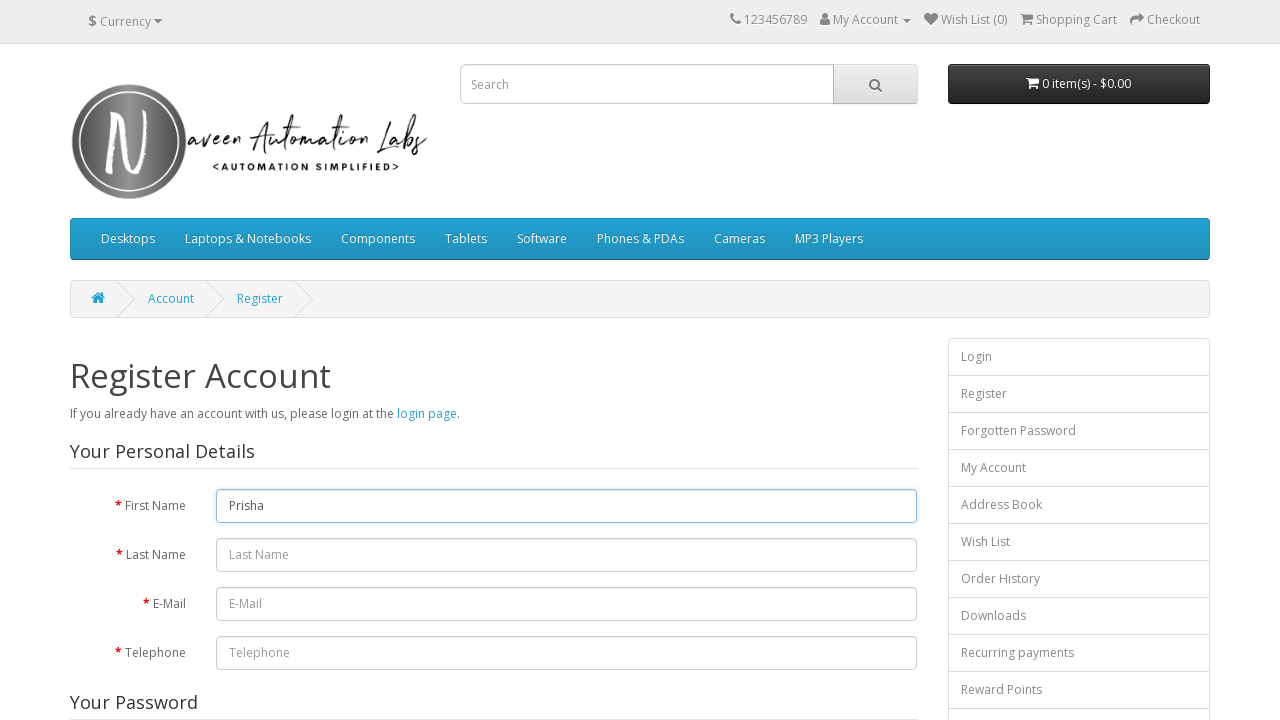

Filled in last name field with 'Chaugule' on #input-lastname
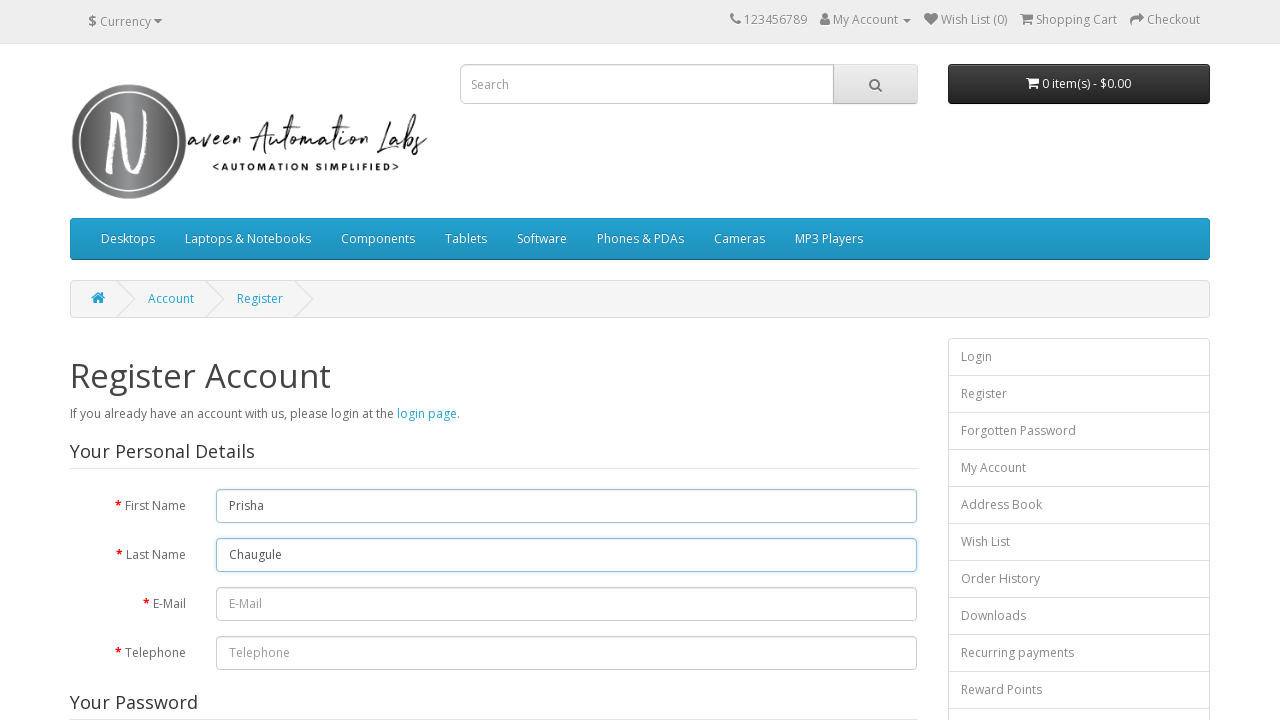

Filled in email field with 'testuser.87234@example.com' on #input-email
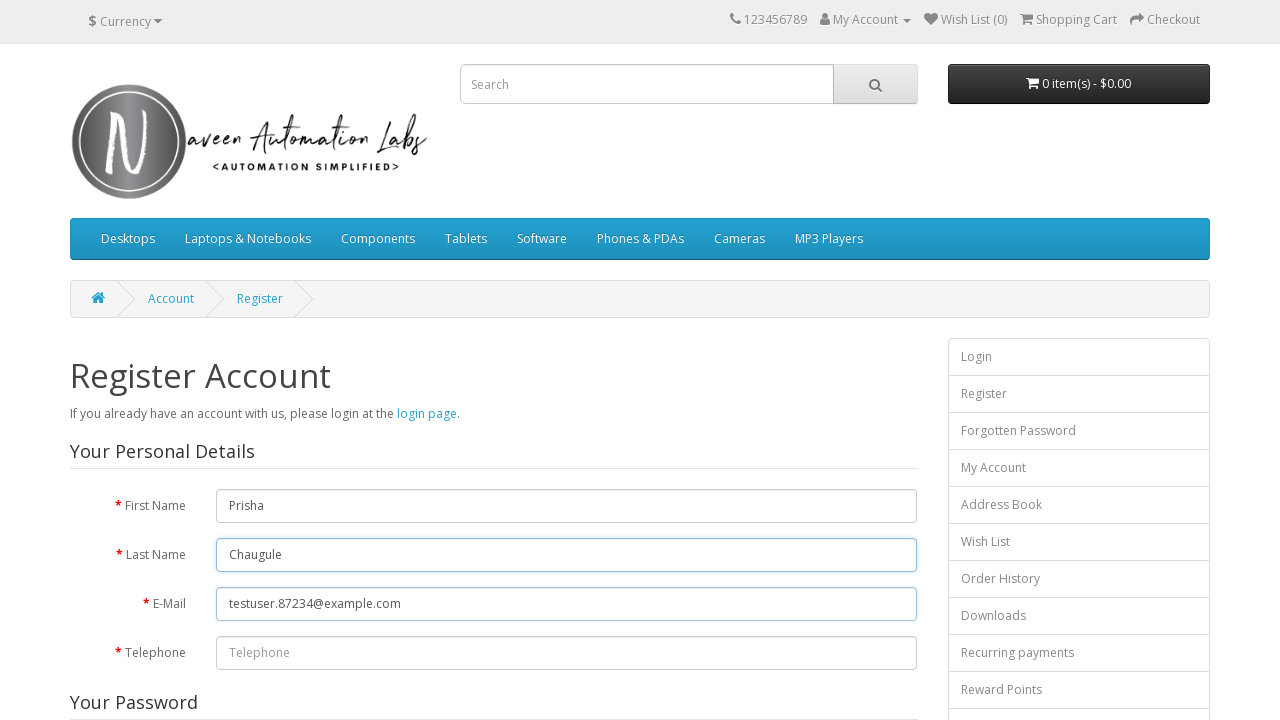

Filled in phone number field with '0934568543' on #input-telephone
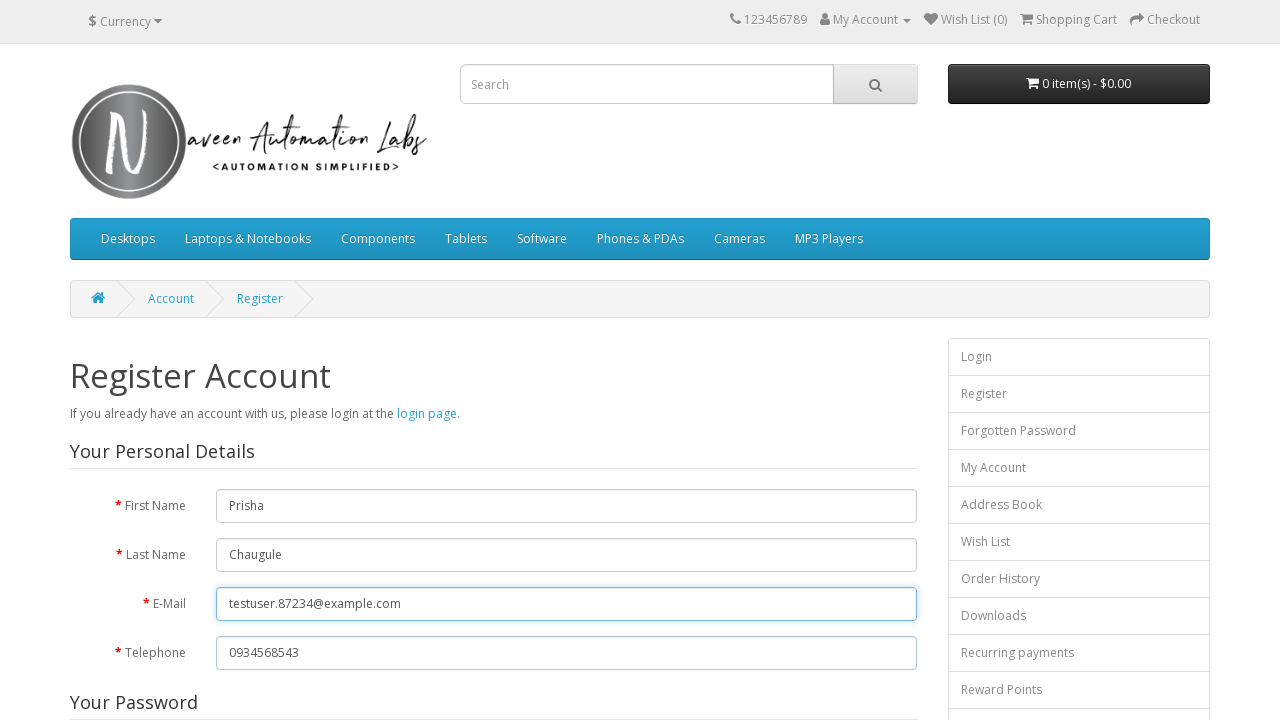

Filled in password field with 'TestPass@456' on #input-password
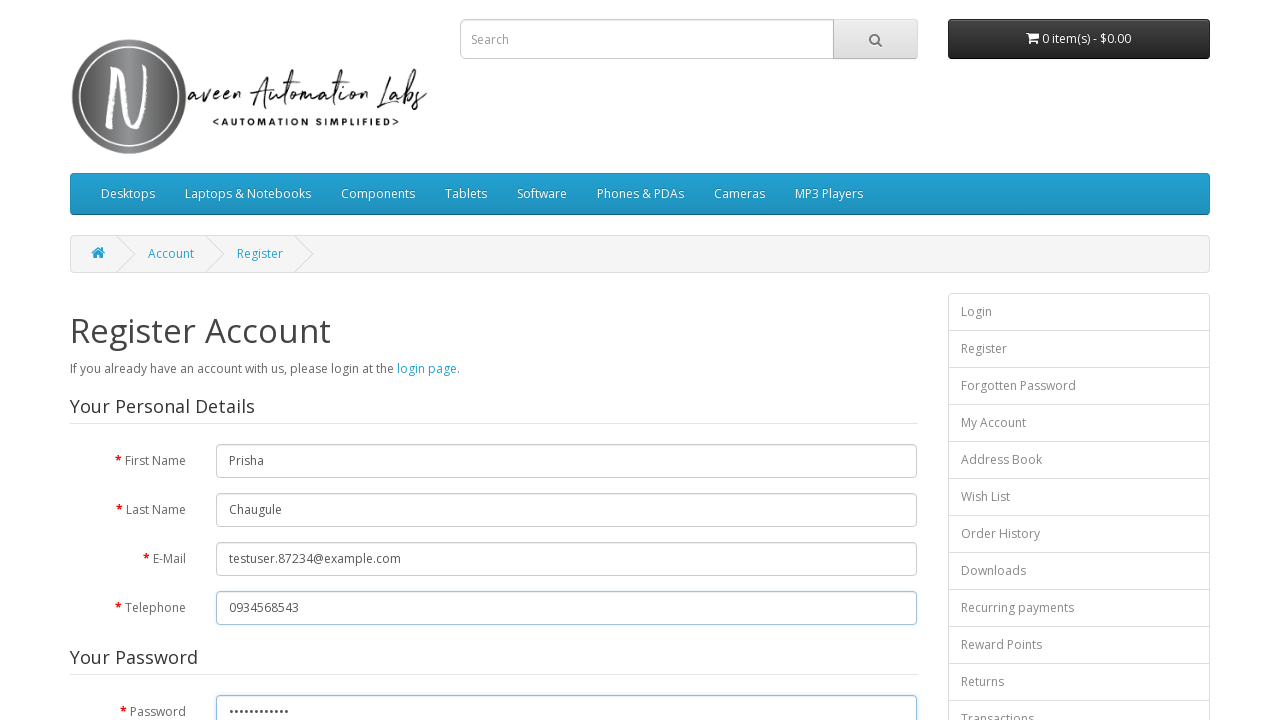

Filled in confirm password field with 'TestPass@456' on #input-confirm
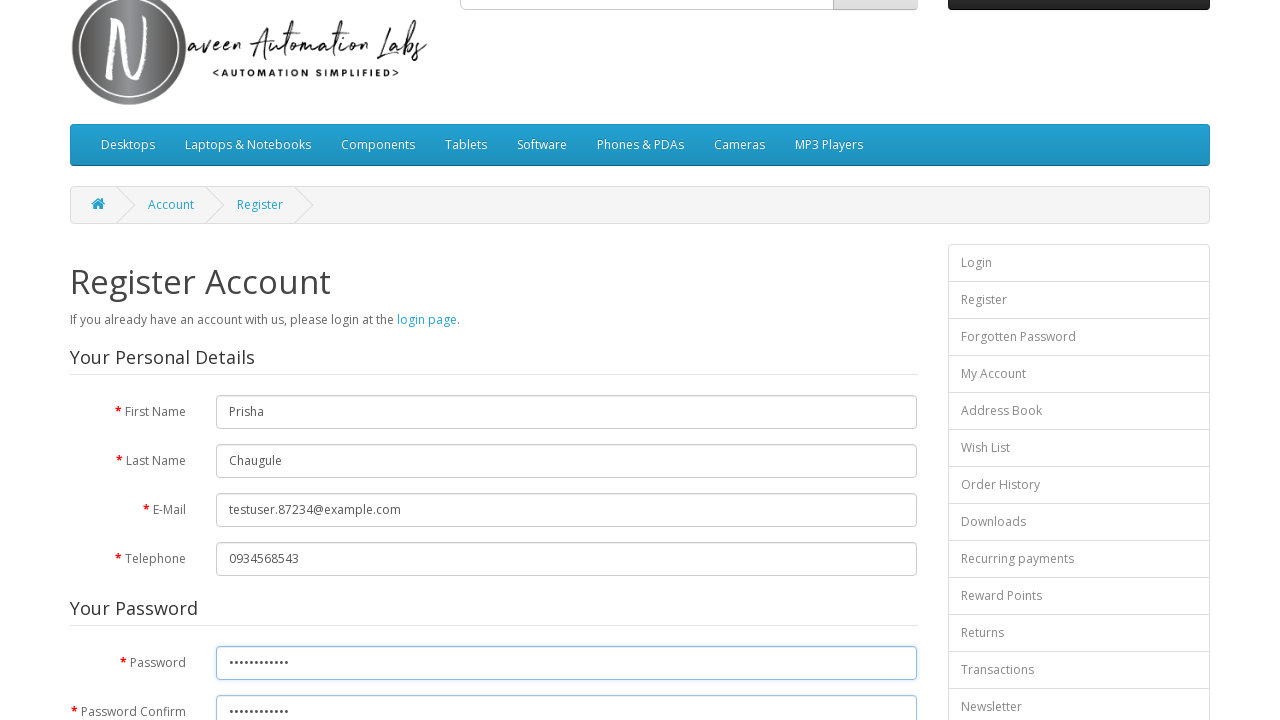

Checked the privacy policy agreement checkbox at (825, 424) on input[name='agree']
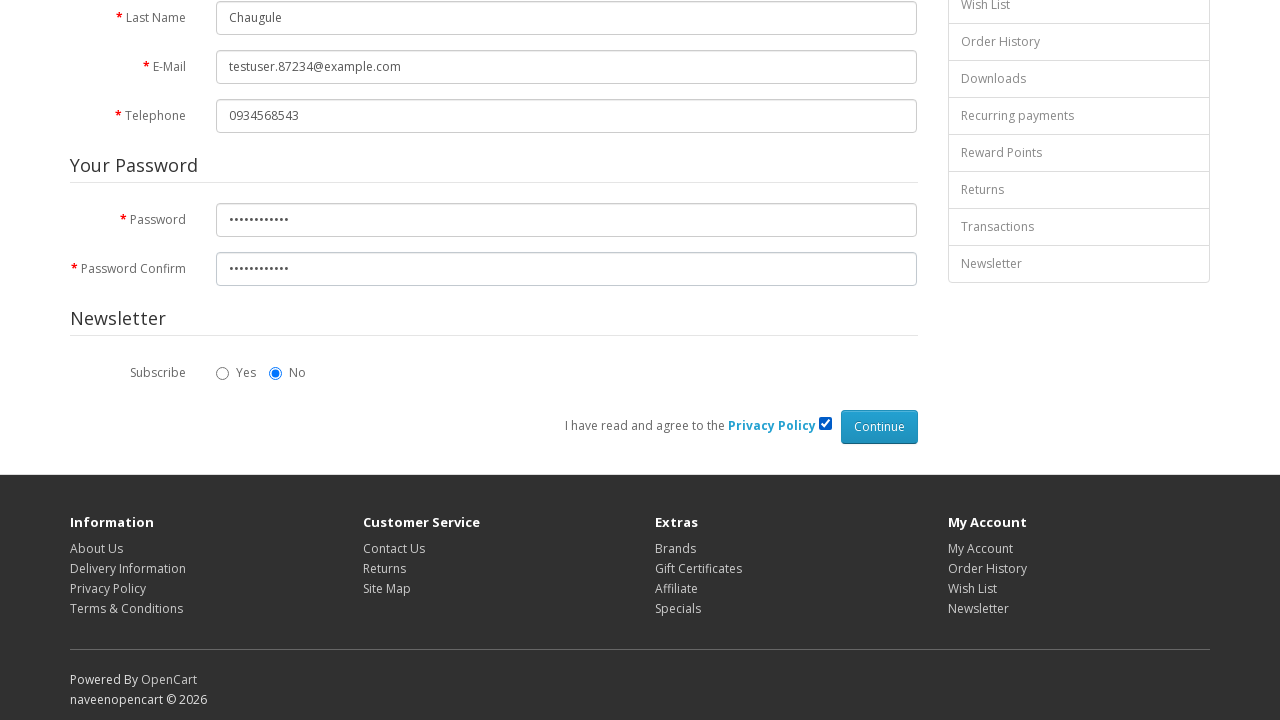

Clicked Continue button to submit registration form at (879, 427) on xpath=//input[@value='Continue']
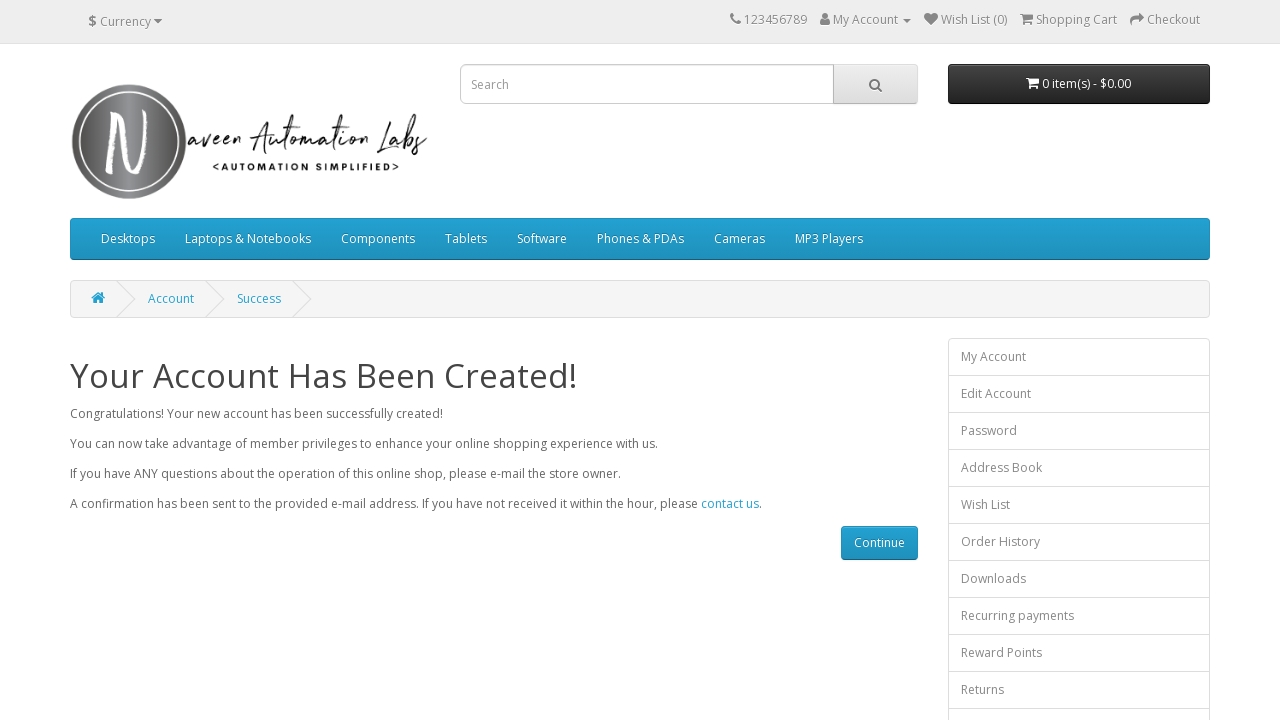

Registration successful - success page loaded with h1 heading
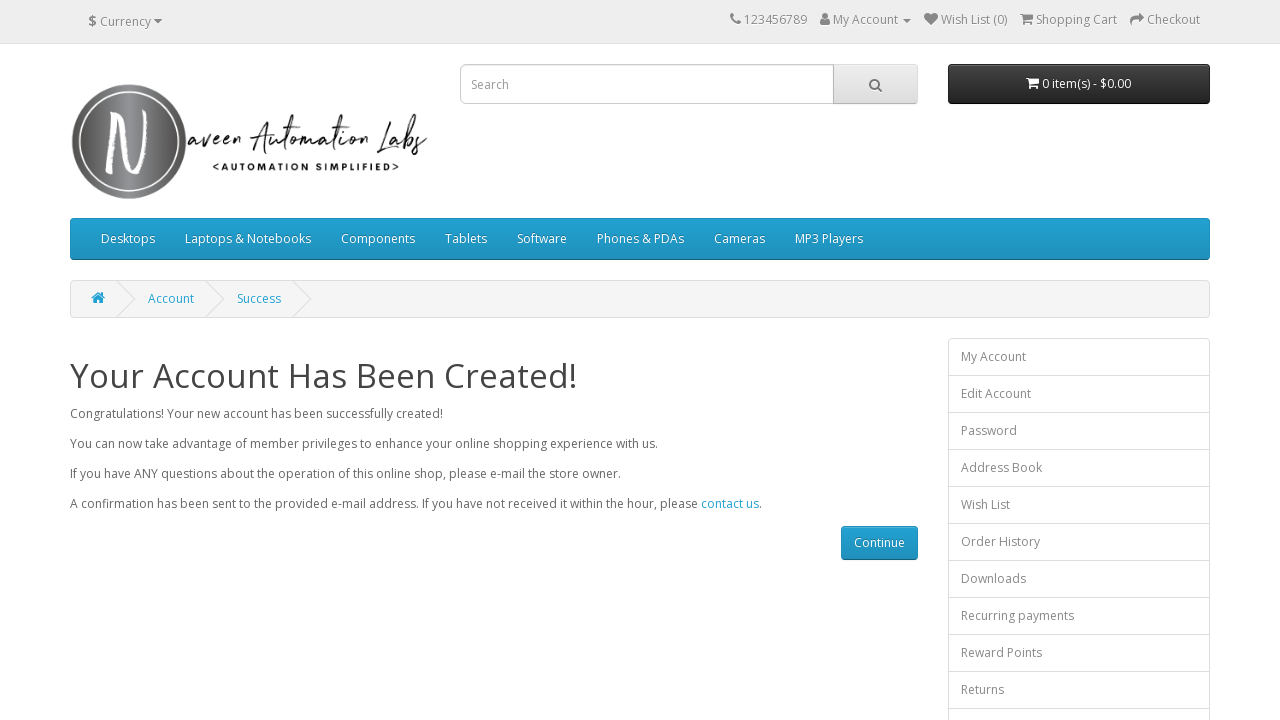

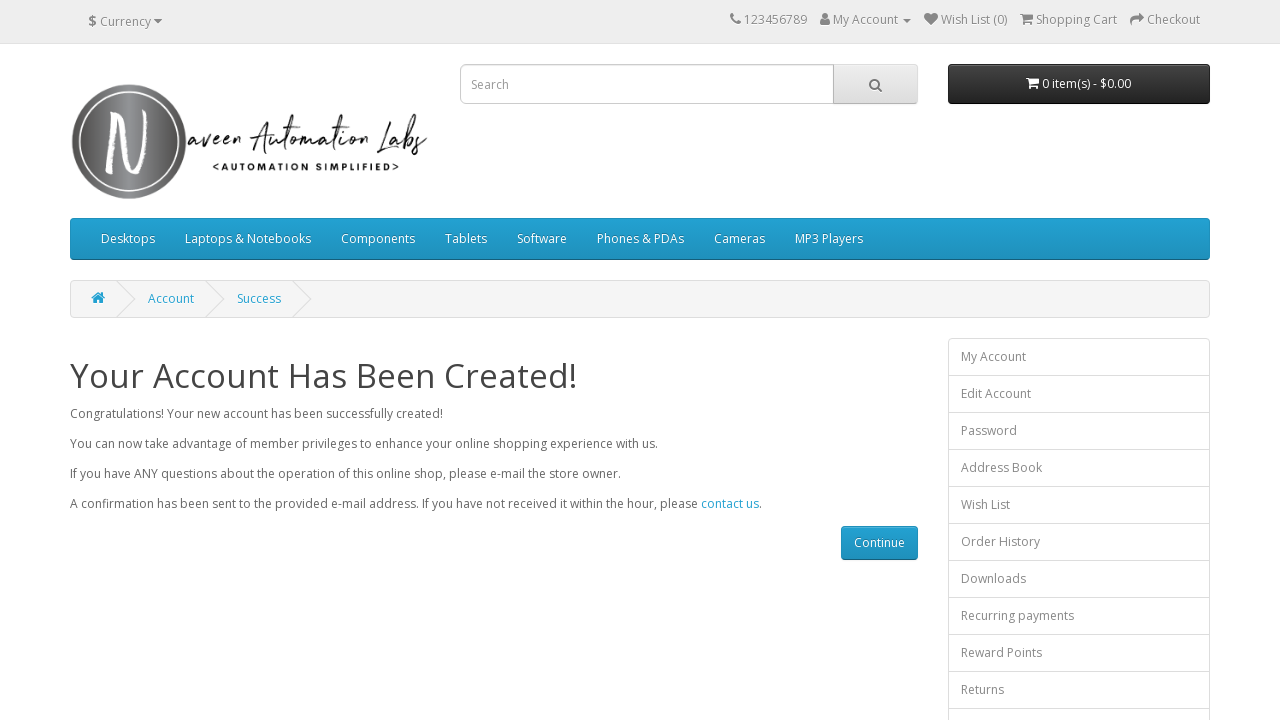